Tests JavaScript alert handling including accepting alerts, dismissing confirm dialogs, and entering text in prompt dialogs

Starting URL: https://practice.cydeo.com/javascript_alerts

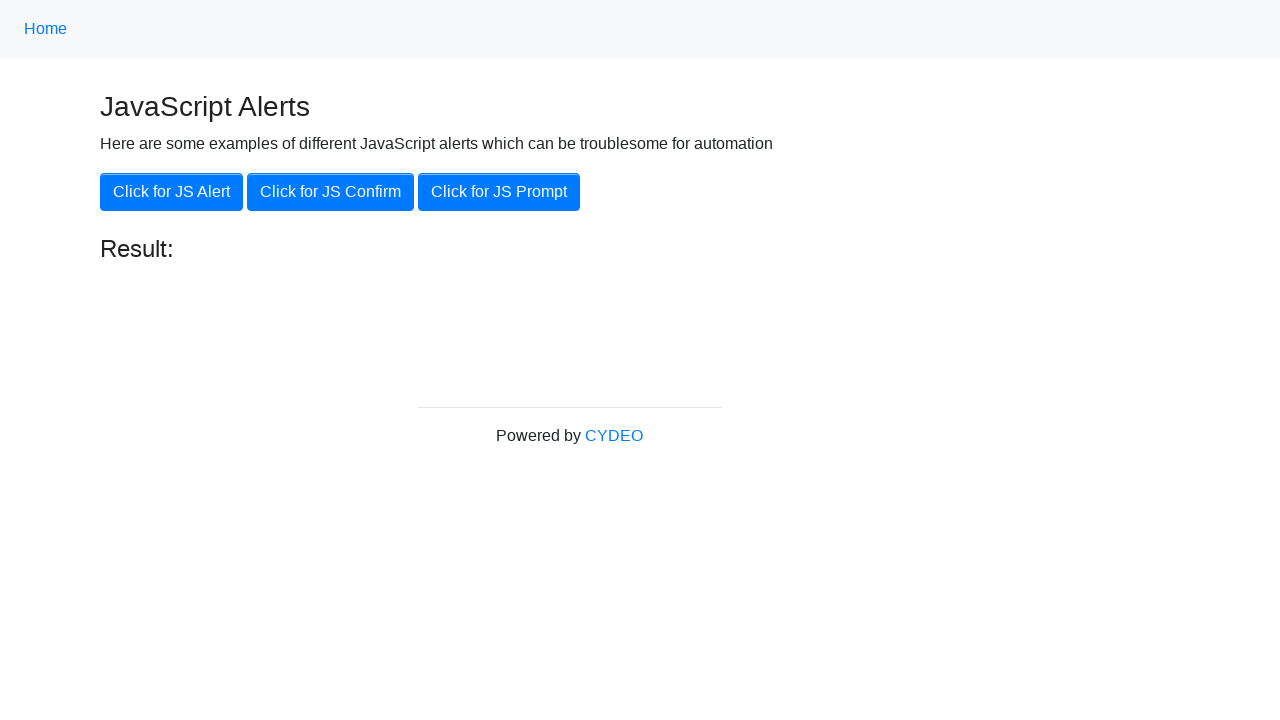

Clicked first button to trigger JS Alert at (172, 192) on button:nth-of-type(1)
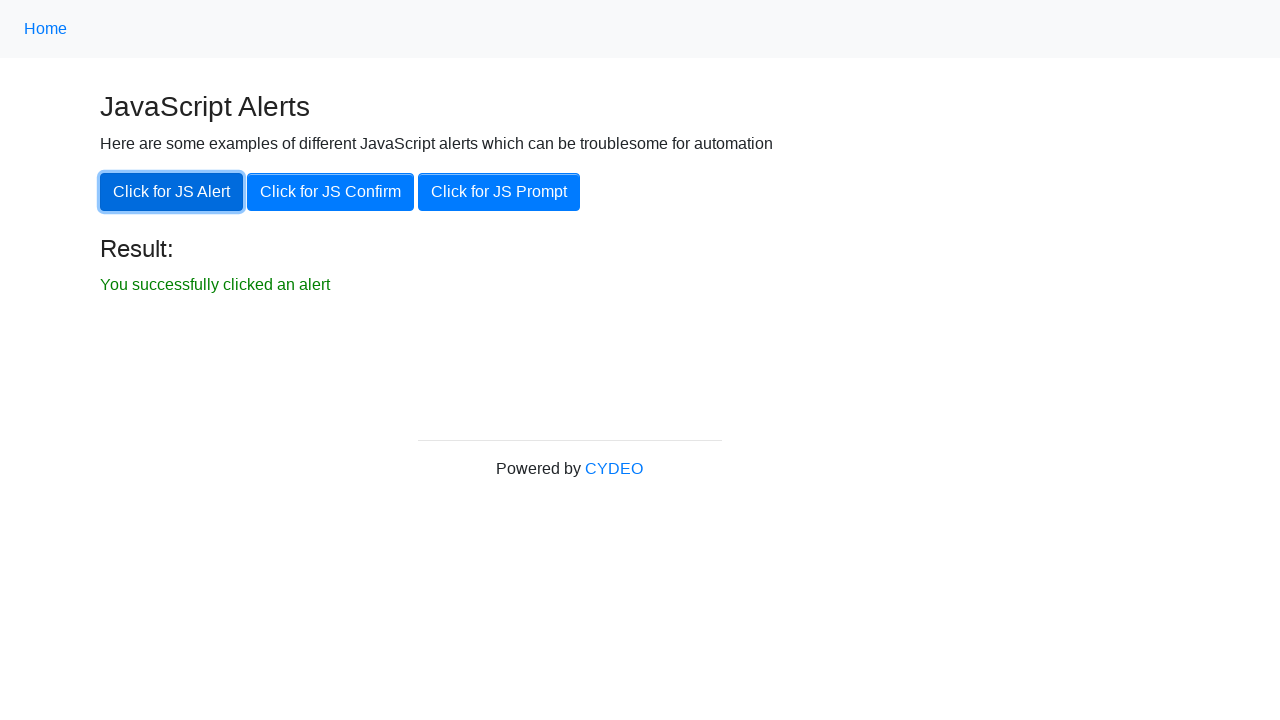

Accepted JS Alert dialog at (172, 192) on button:nth-of-type(1)
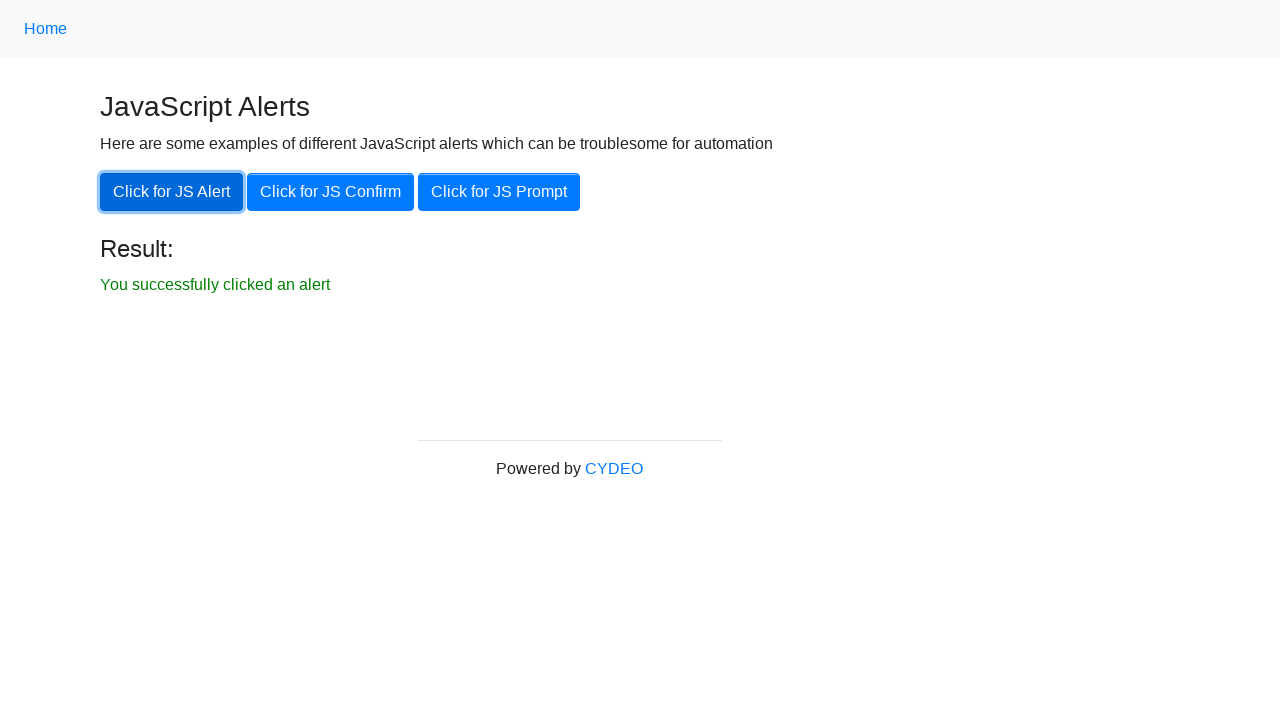

Dismissed JS Confirm dialog by clicking second button at (330, 192) on button:nth-of-type(2)
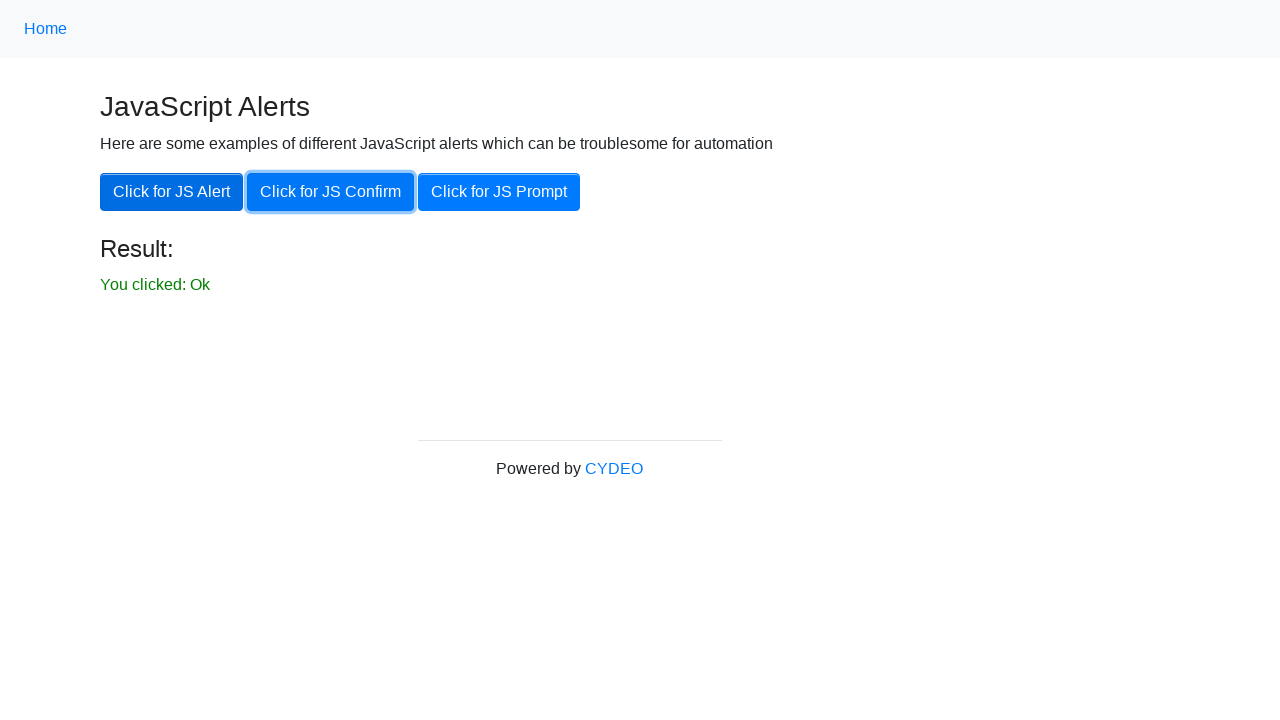

Entered 'Mike Smith' in JS Prompt dialog and accepted at (499, 192) on button:nth-of-type(3)
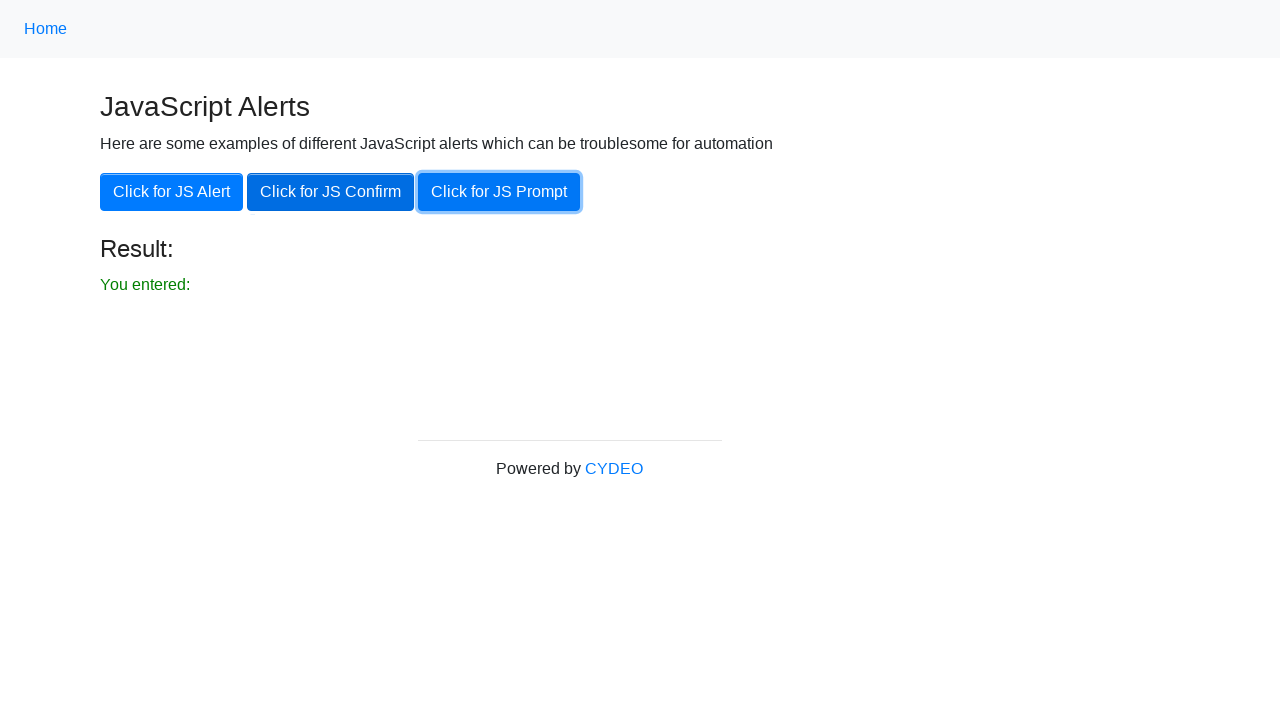

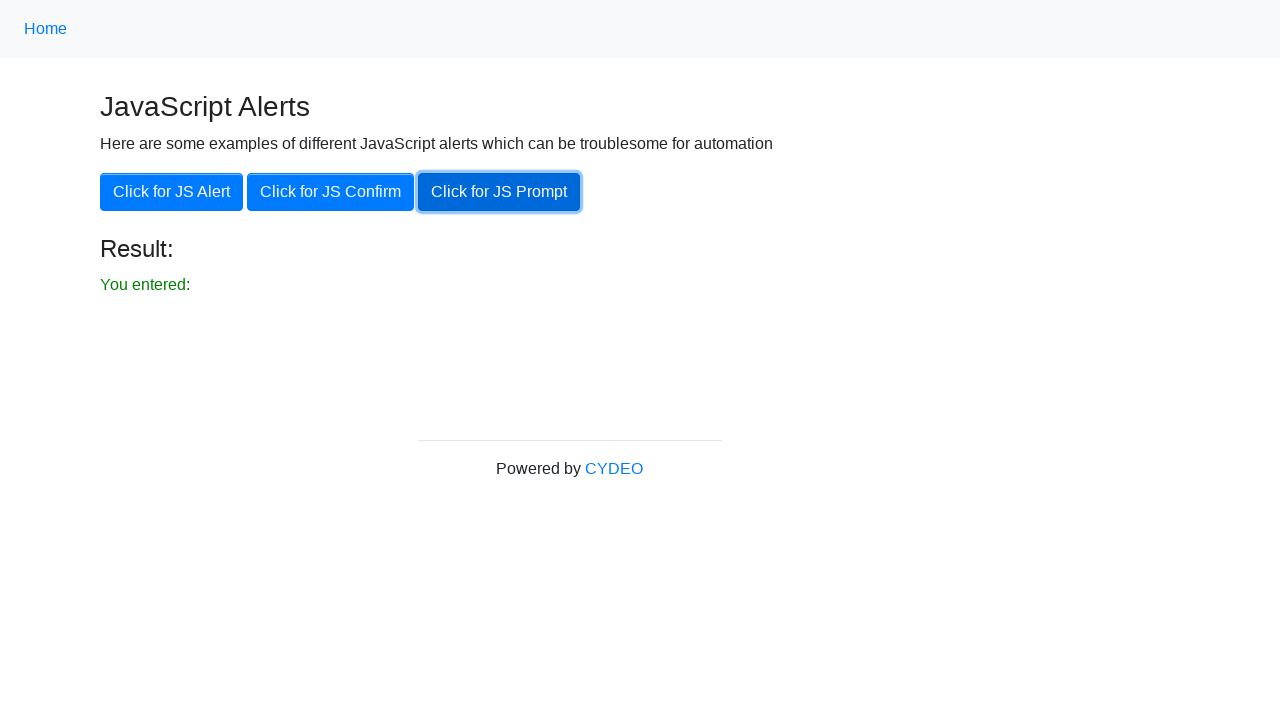